Tests the error message close button functionality on the login page when both fields are empty

Starting URL: https://www.saucedemo.com/

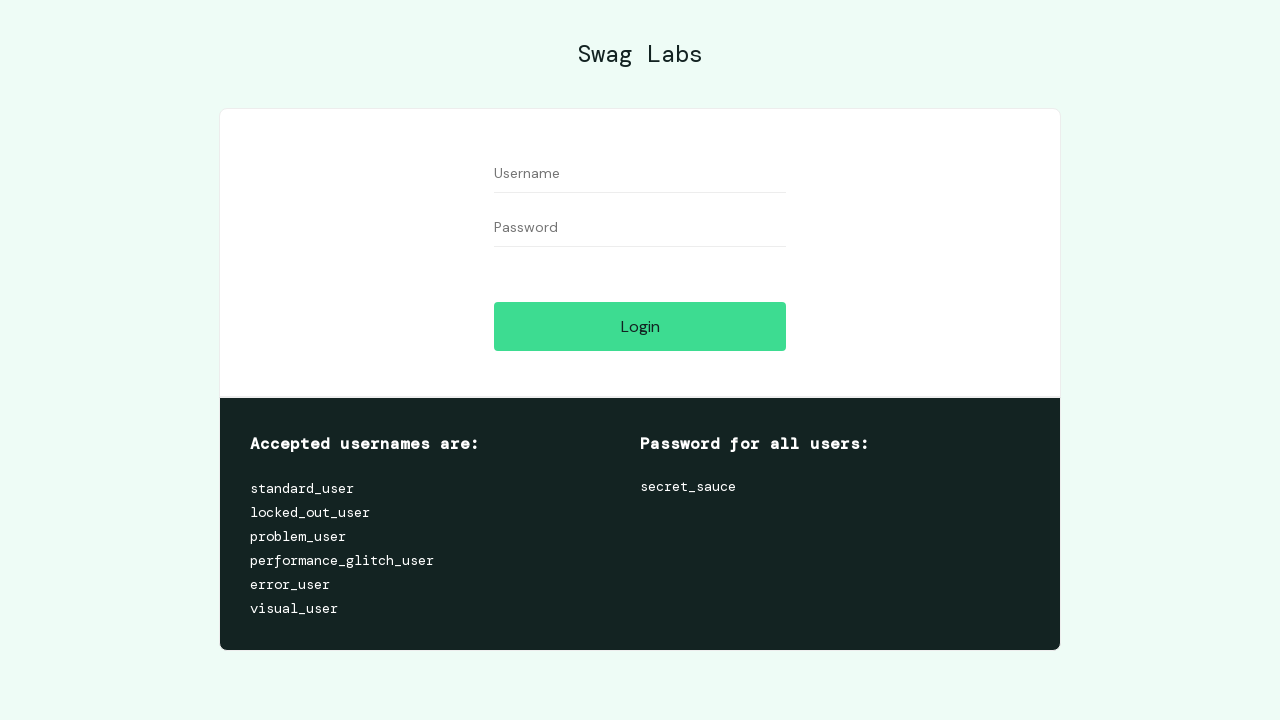

Clicked login button without filling any fields at (640, 326) on #login-button
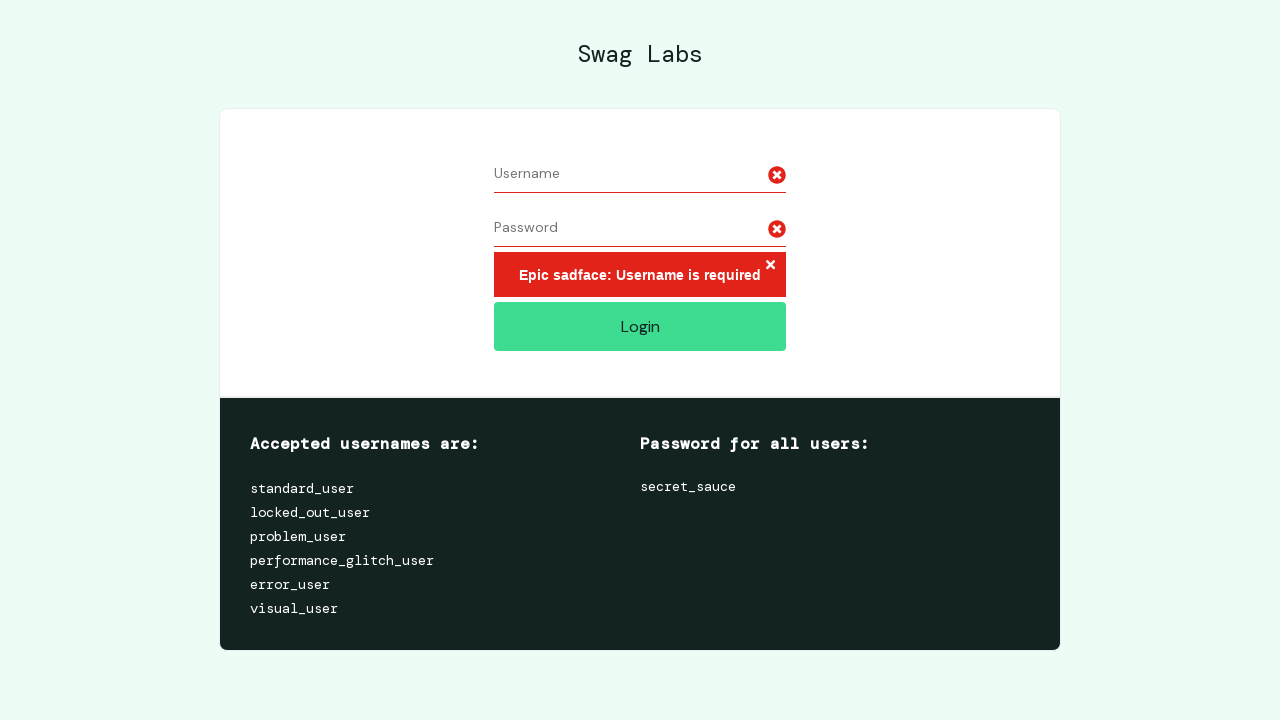

Error message appeared on screen
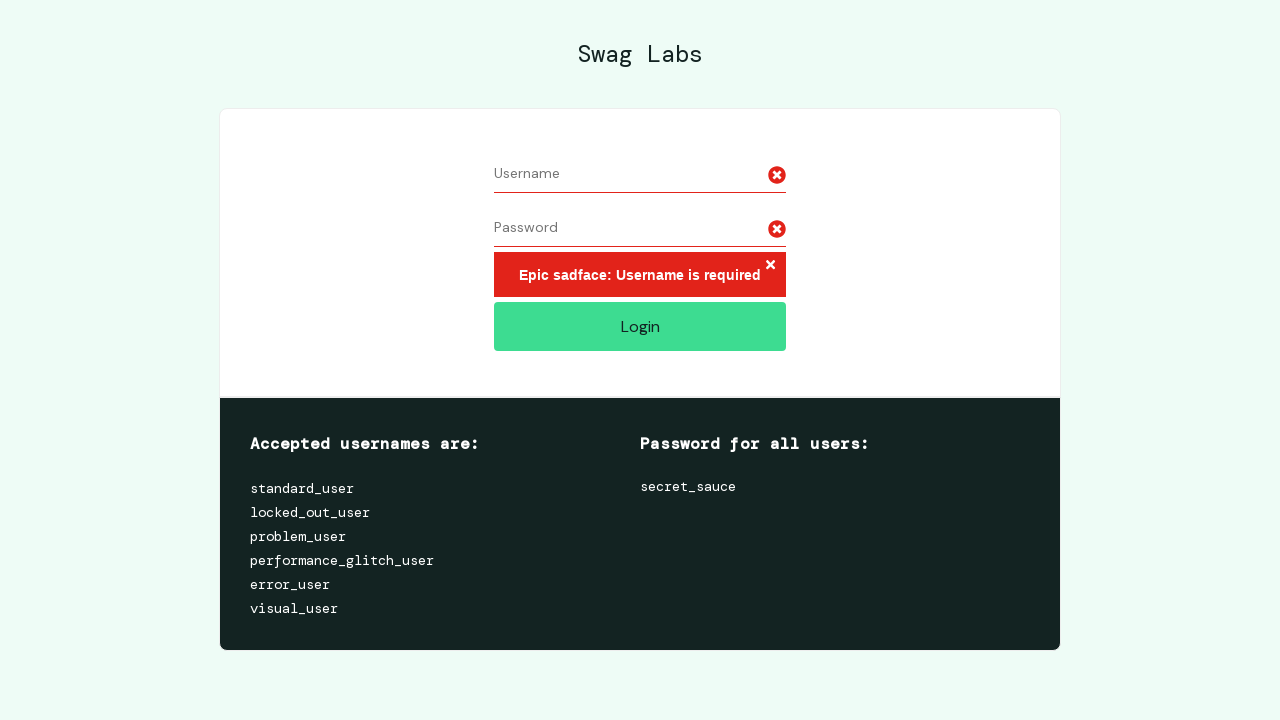

Clicked error message close button at (770, 266) on xpath=//button[@class='error-button']
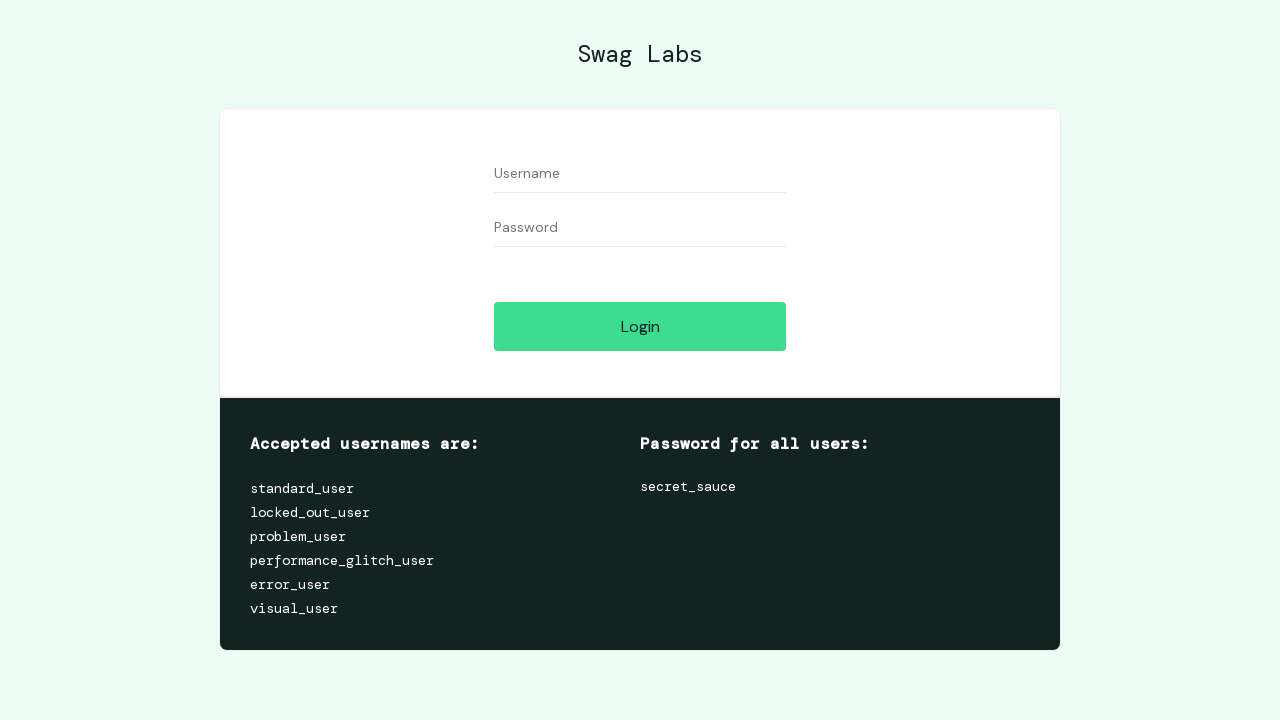

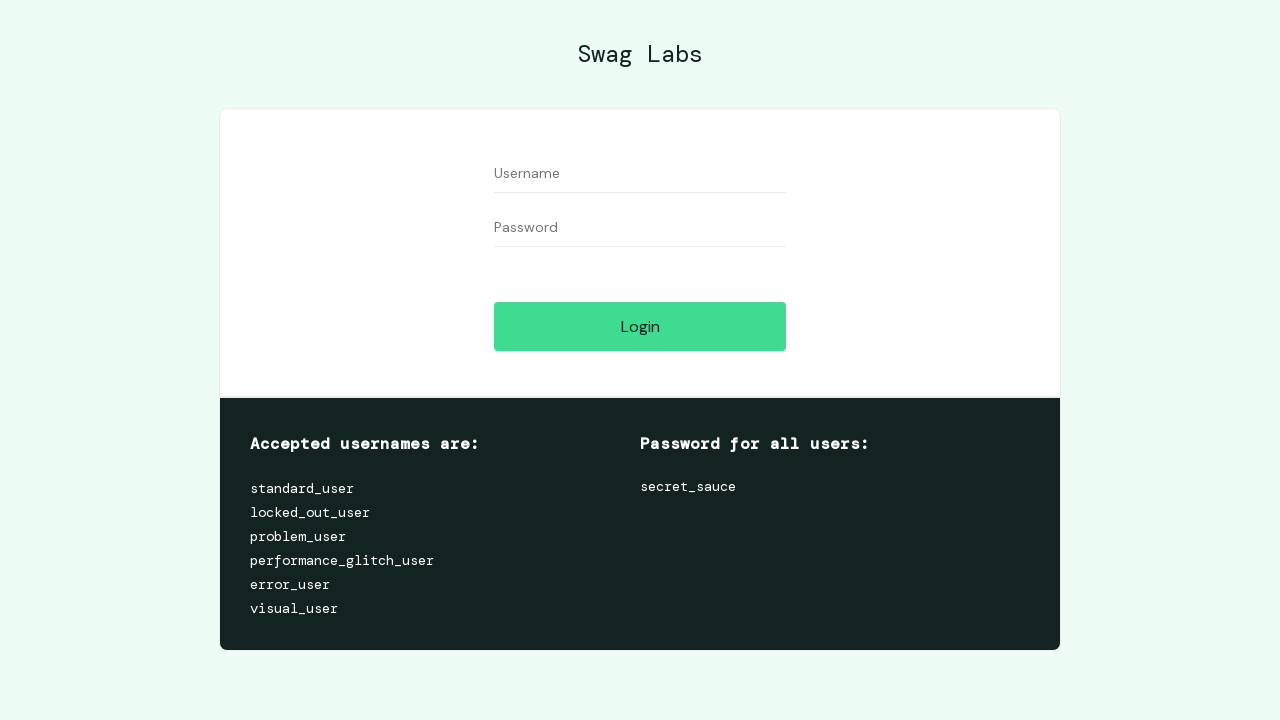